Tests multiple window handling by clicking links to open a new window, switching between parent and child windows, and verifying the window titles.

Starting URL: http://the-internet.herokuapp.com/

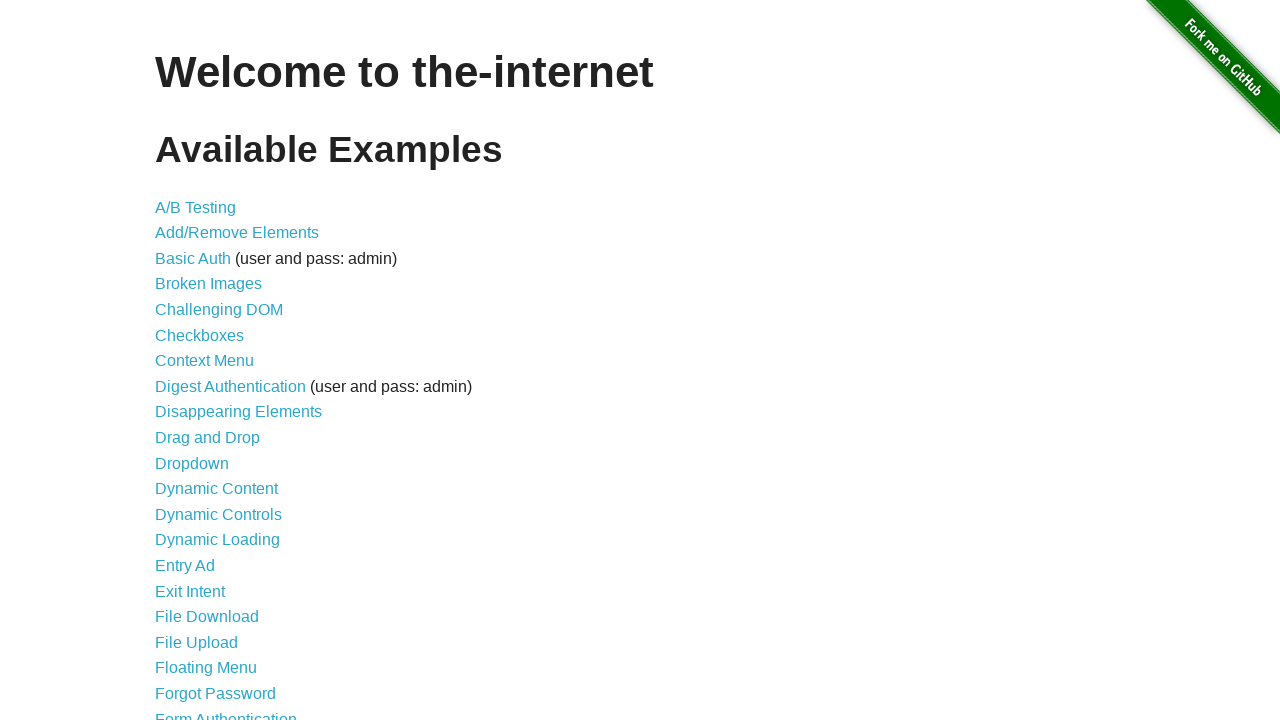

Clicked on 'Multiple Windows' link at (218, 369) on text=Multiple Windows
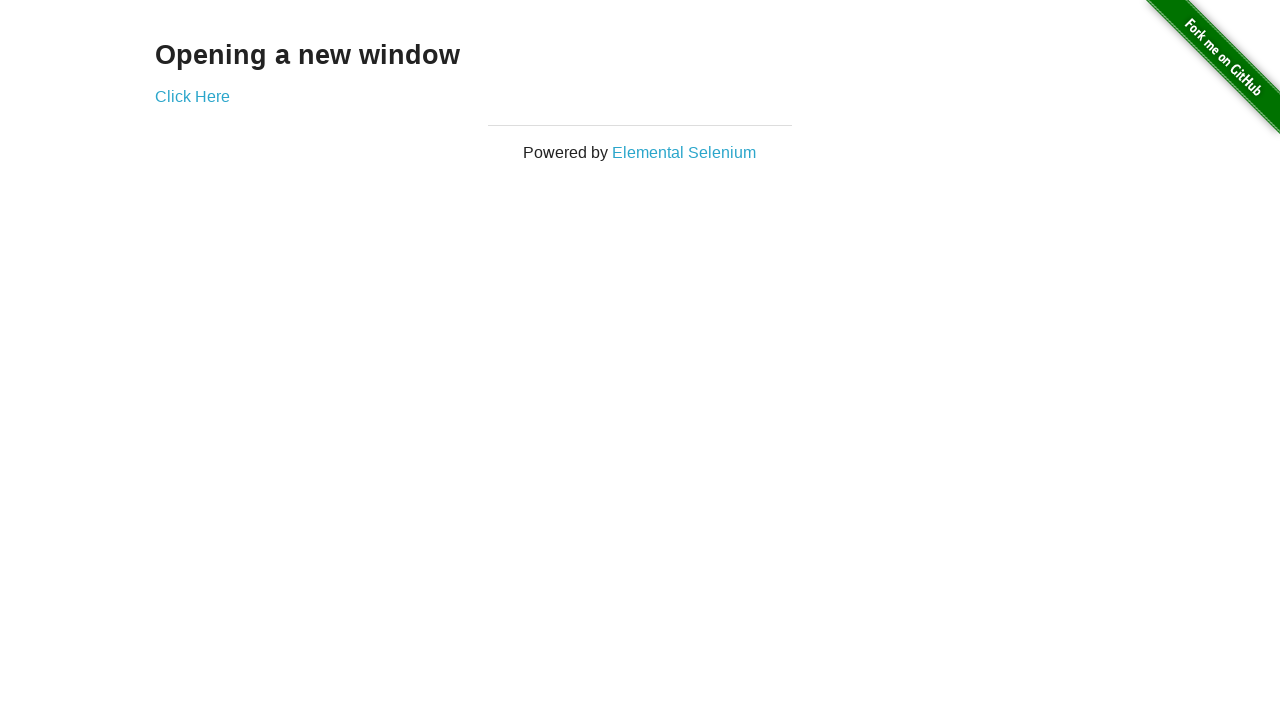

Clicked on 'Click Here' link to open new window at (192, 96) on text=Click Here
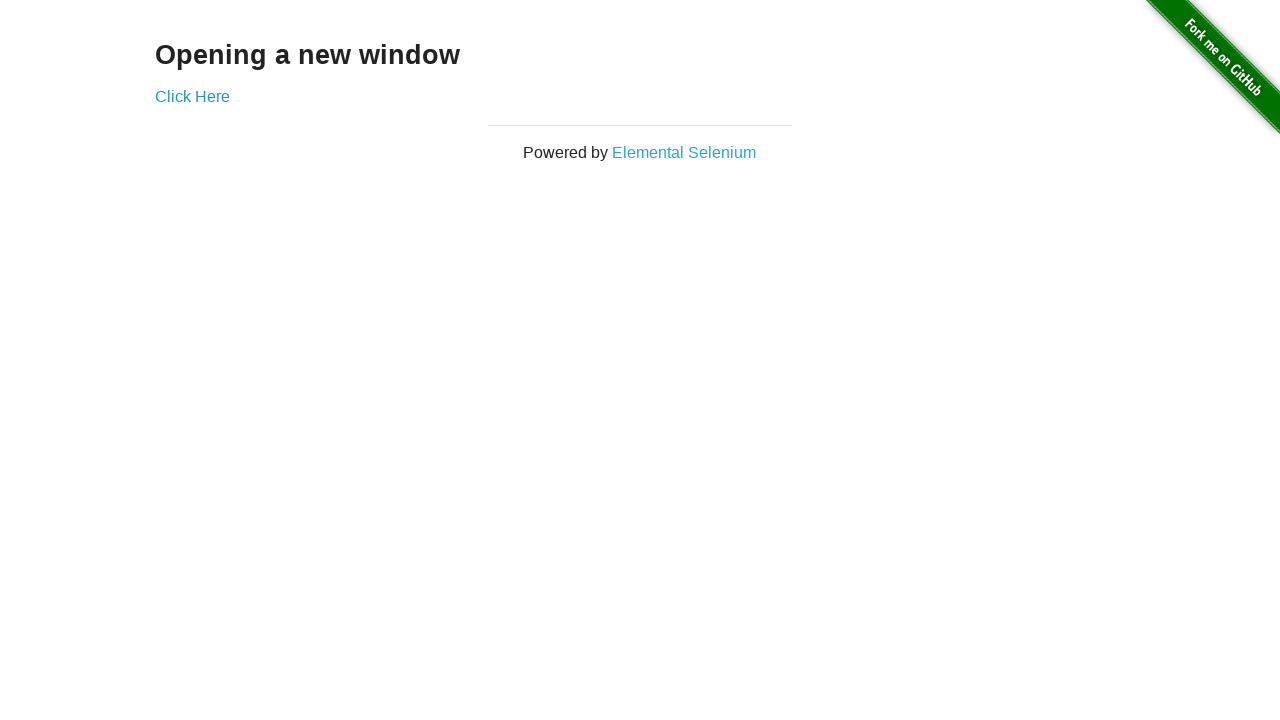

Captured new child window/page
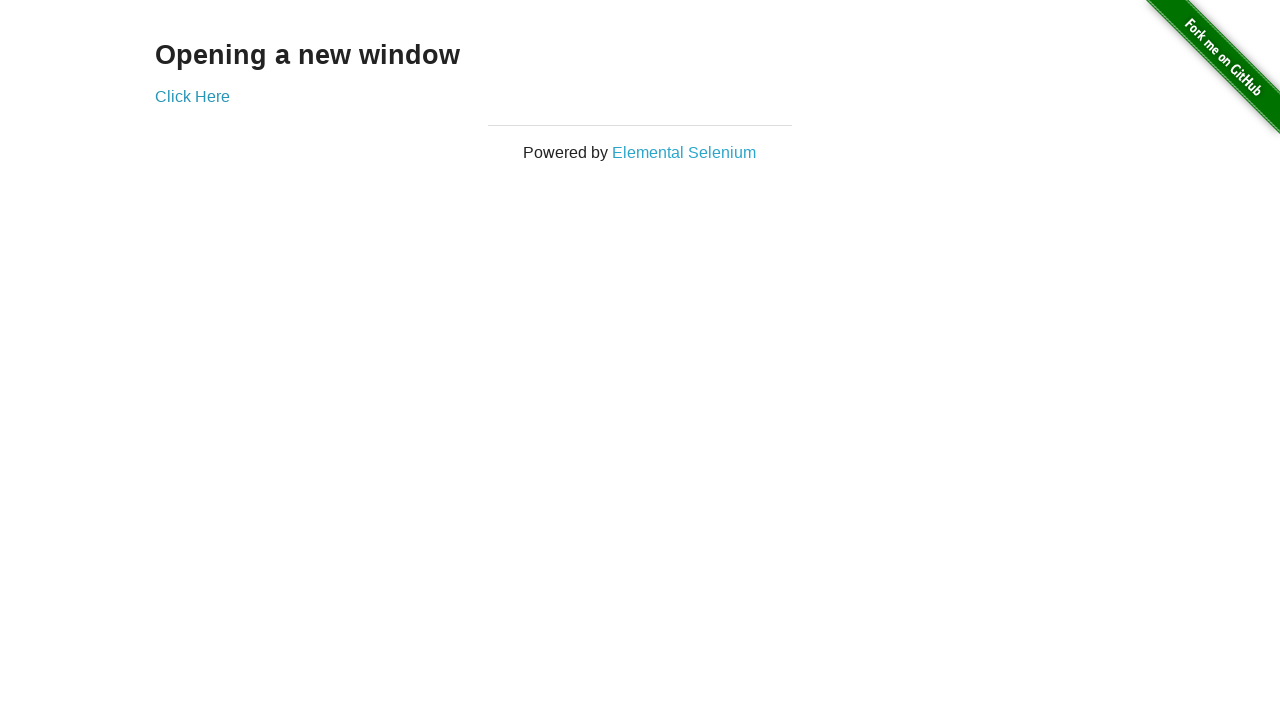

Child window loaded completely
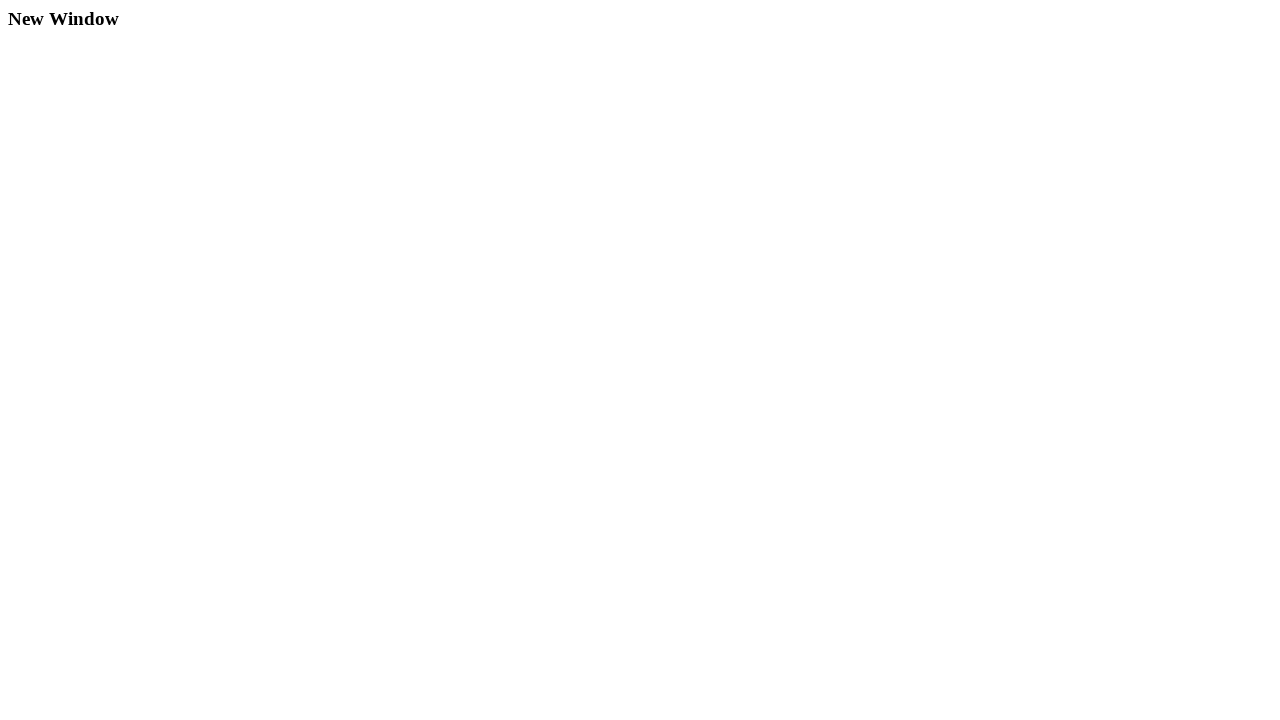

Retrieved child window title: 'New Window'
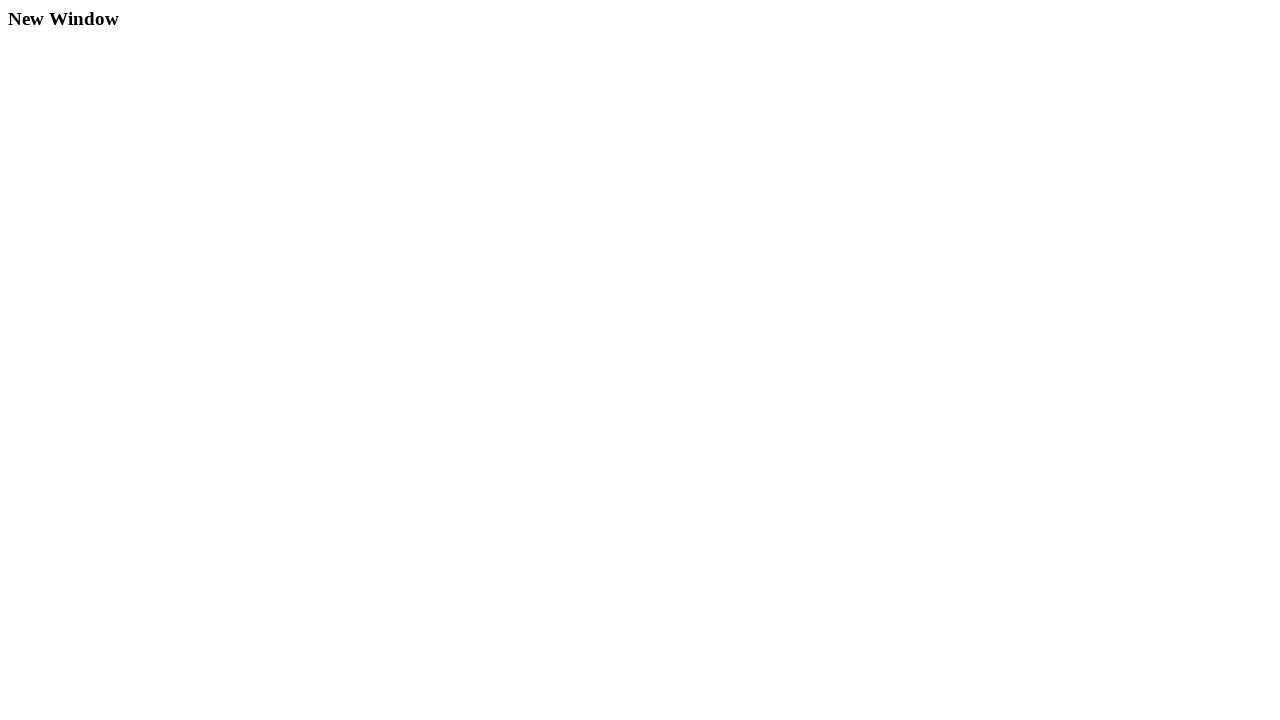

Retrieved parent window title: 'The Internet'
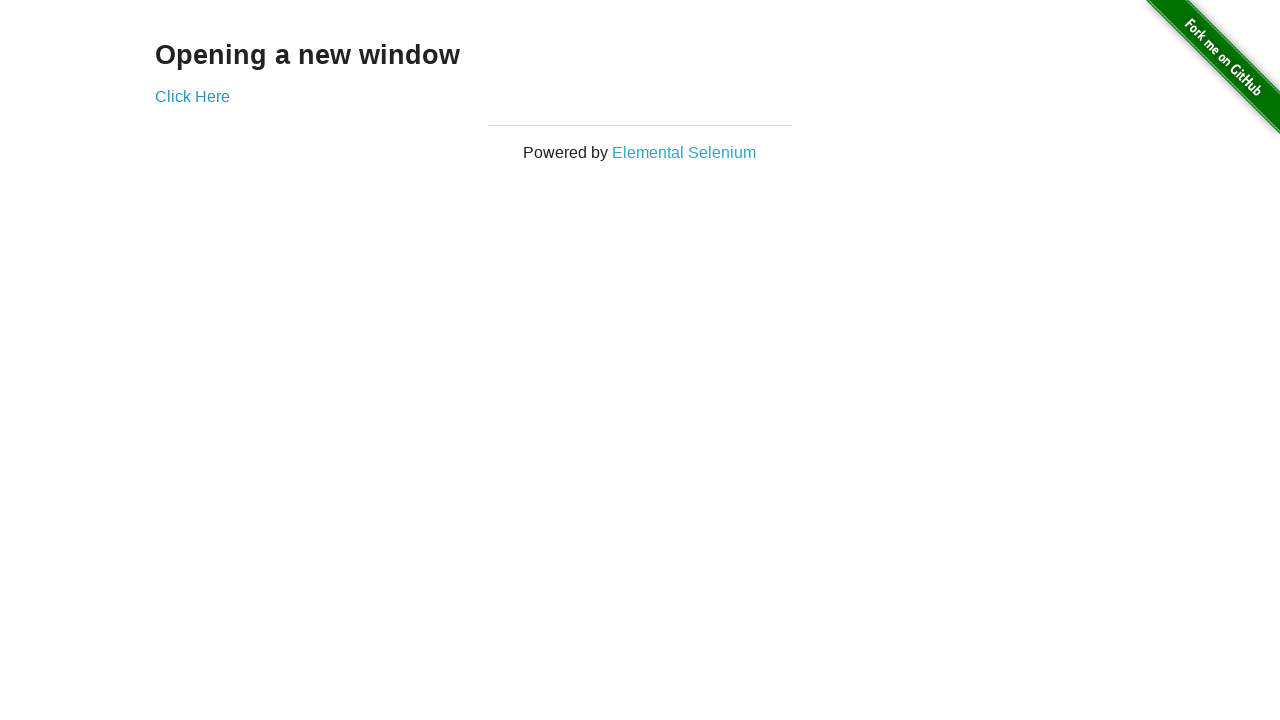

Verified child window title is not None
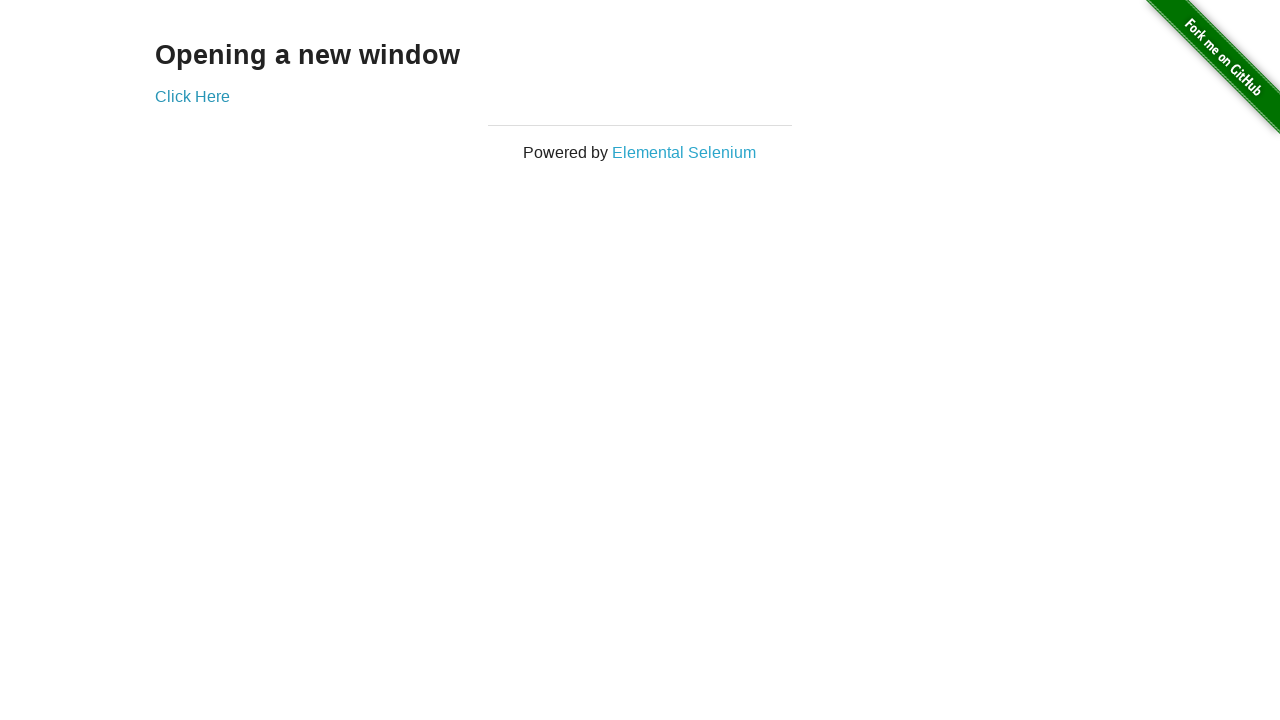

Verified parent window title is not None
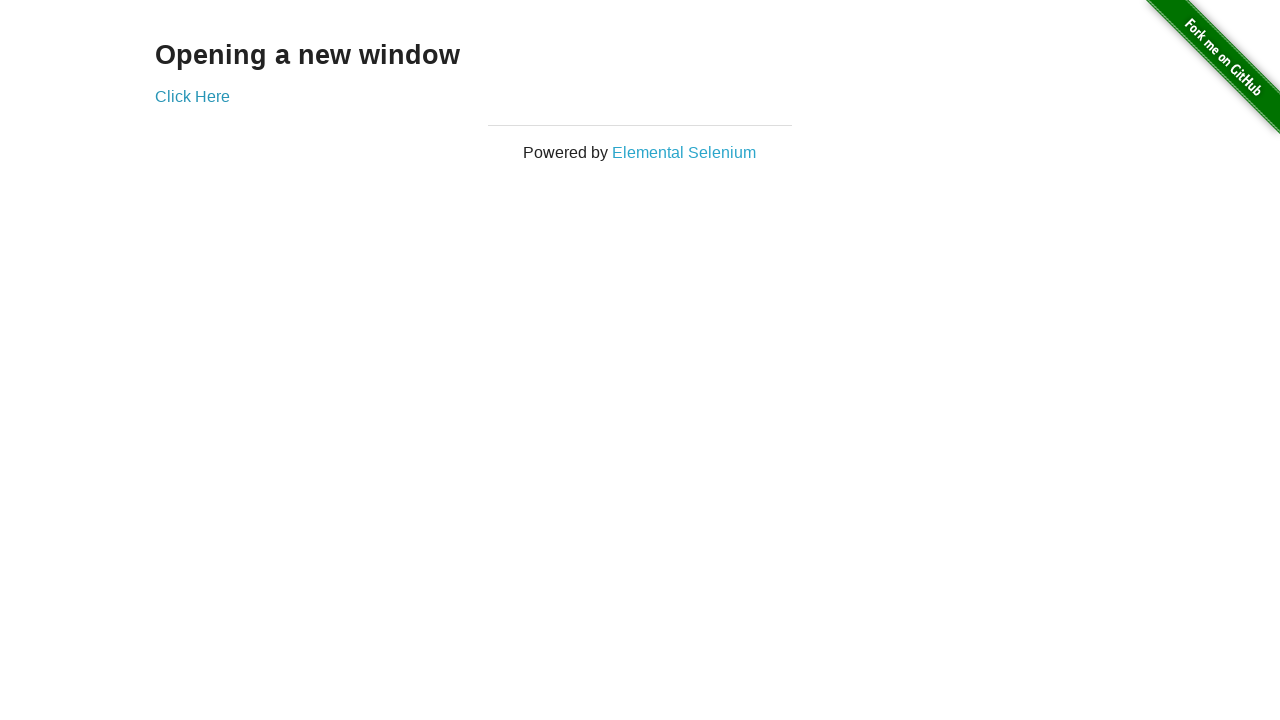

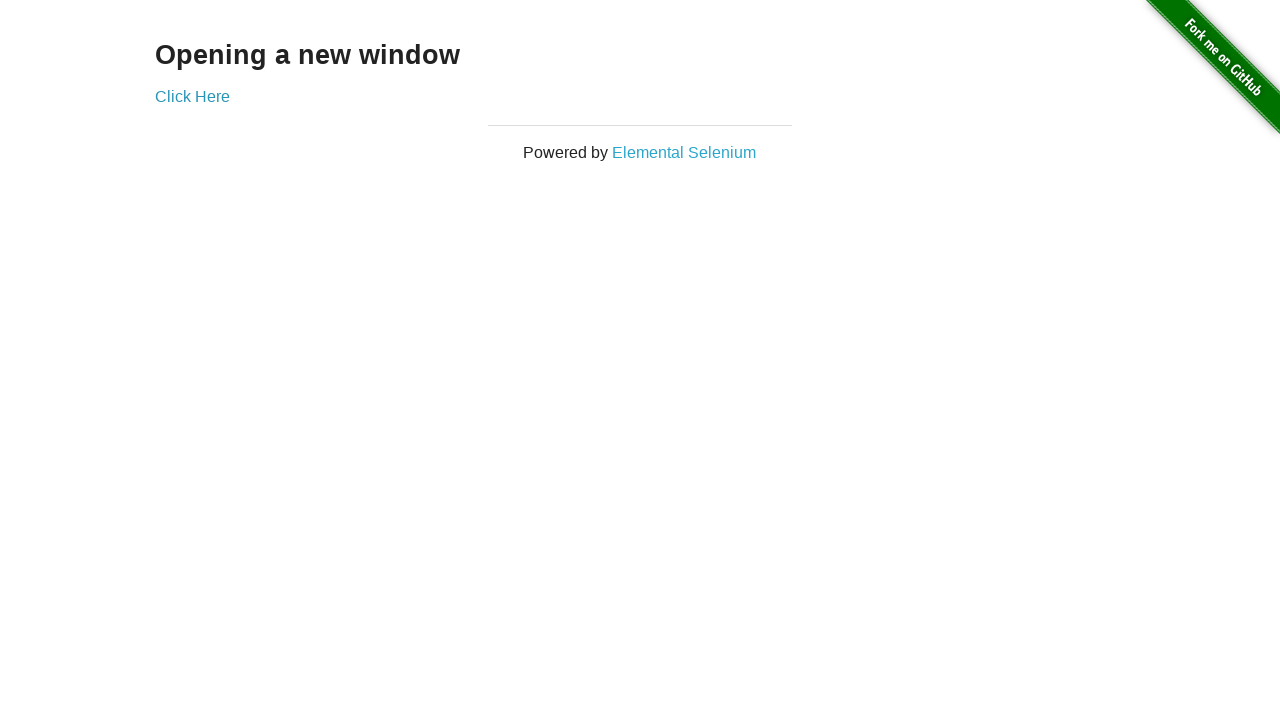